Tests multiple file upload functionality by uploading files using buffer-created content, then deselecting files, and uploading another buffer-created file

Starting URL: https://davidwalsh.name/demo/multiple-file-upload.php

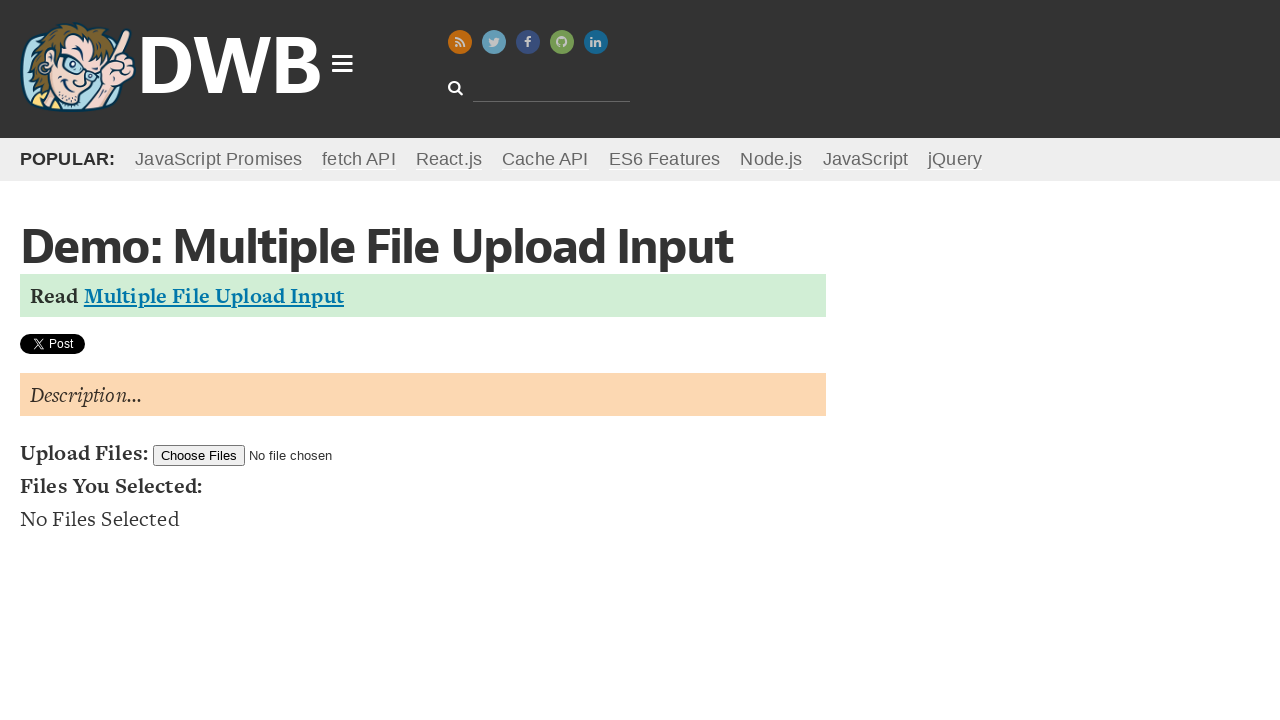

Navigated to multiple file upload demo page
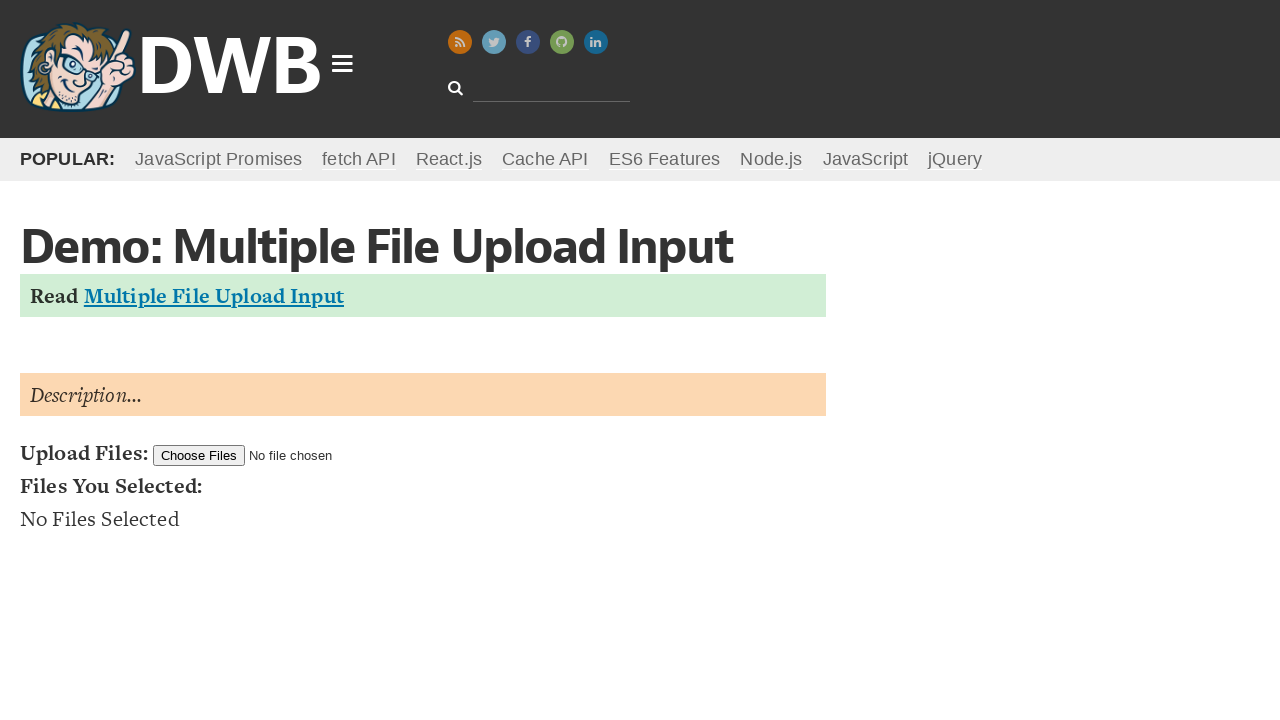

Uploaded multiple files (PNG and HTML) using buffer content
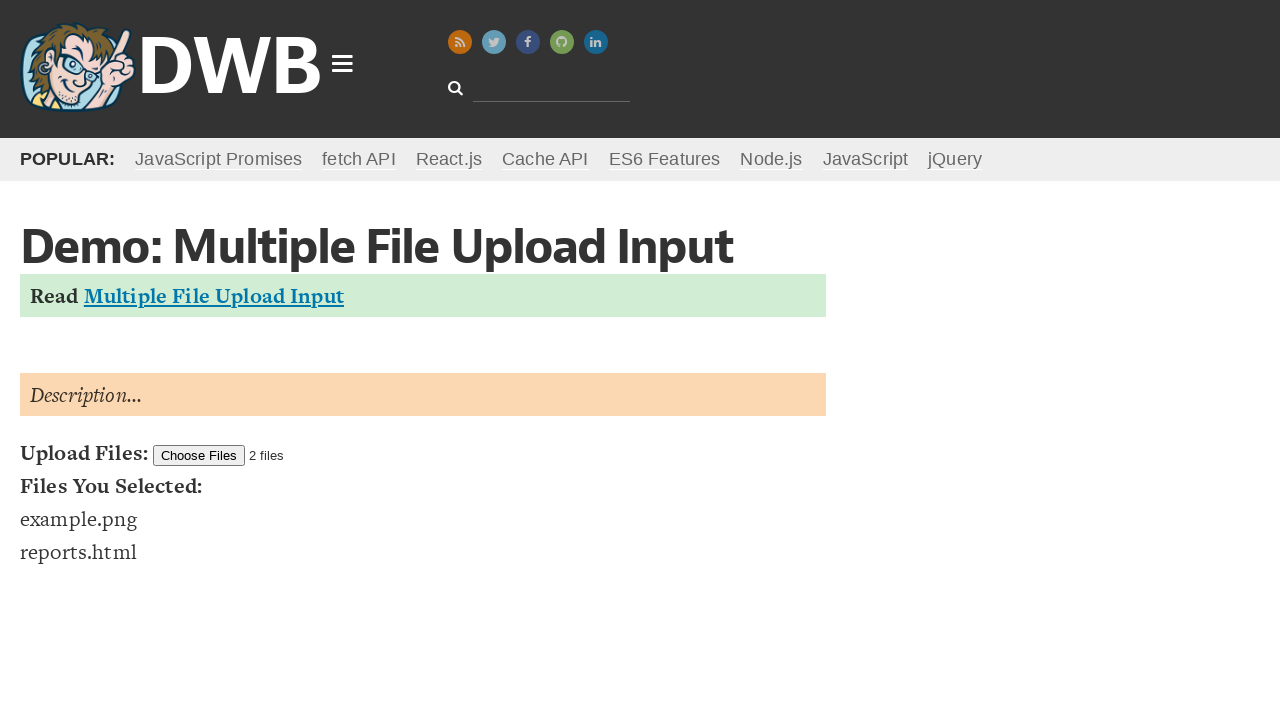

Cleared file selection by deselecting all files
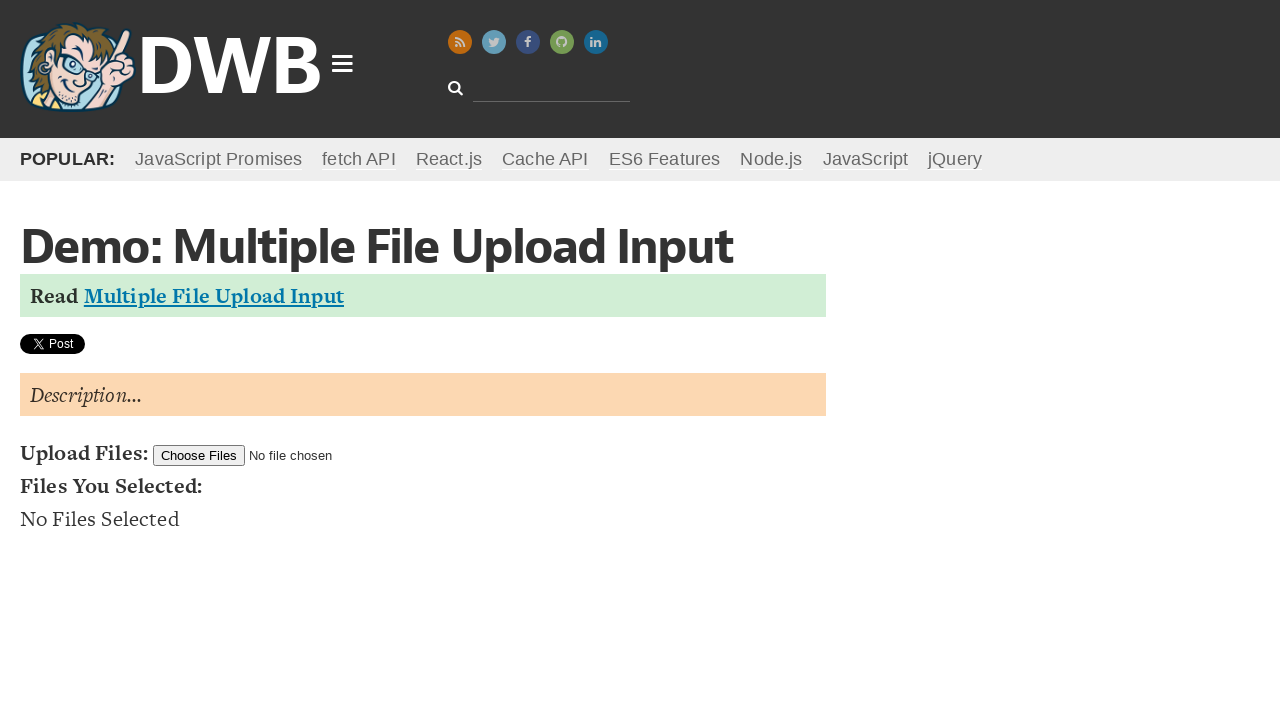

Uploaded text file (hari_Resume.txt) with resume content using buffer
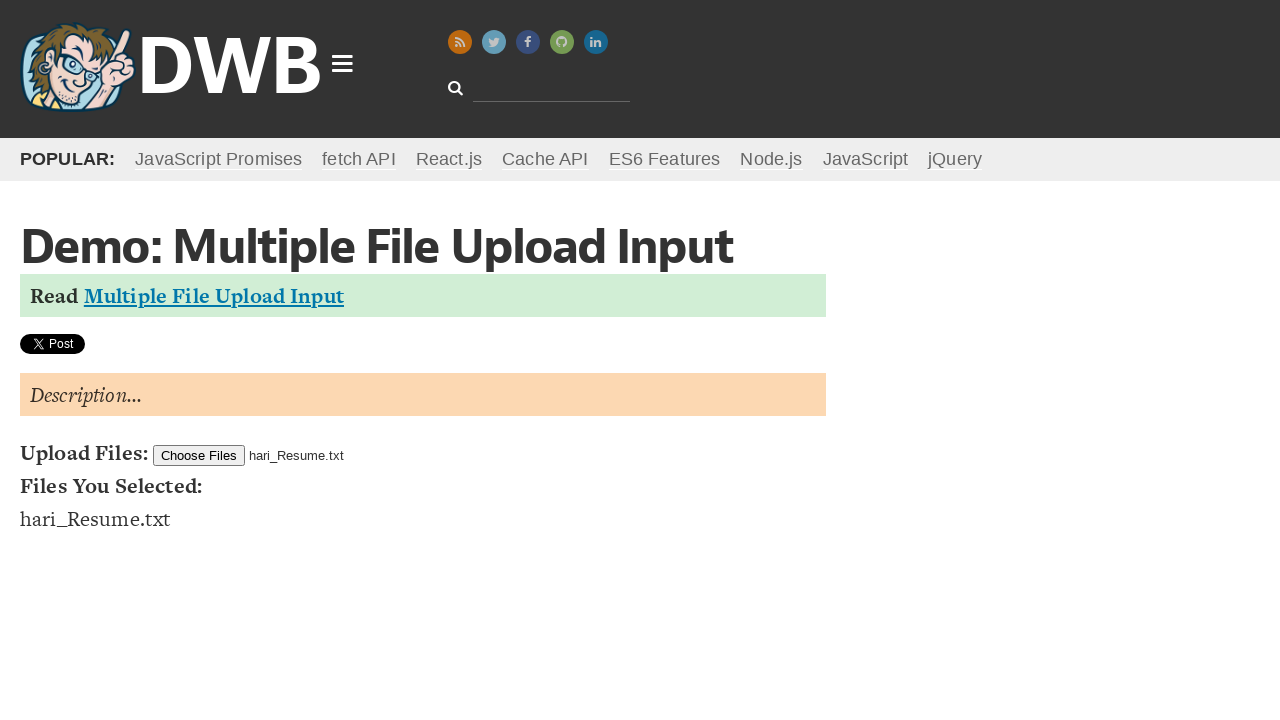

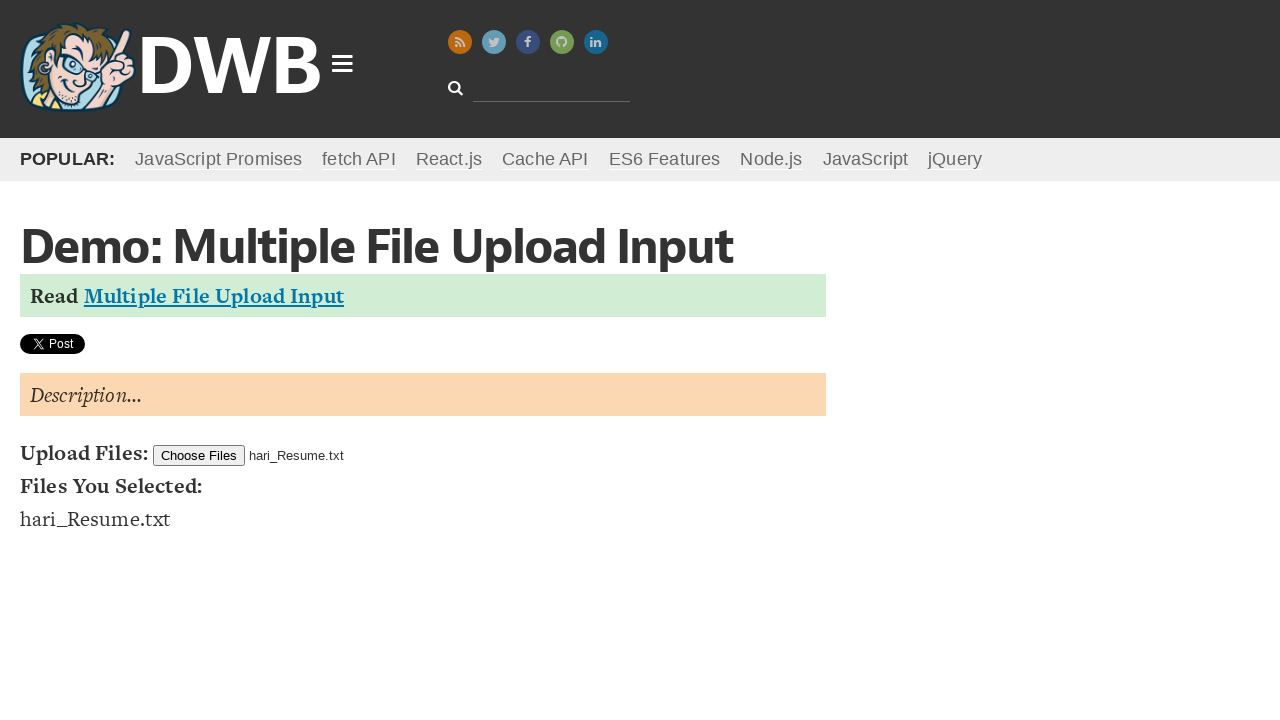